Tests JavaScript confirm alert popup by clicking a button that triggers the alert, reading the alert text, and dismissing it by clicking Cancel.

Starting URL: https://demoqa.com/alerts

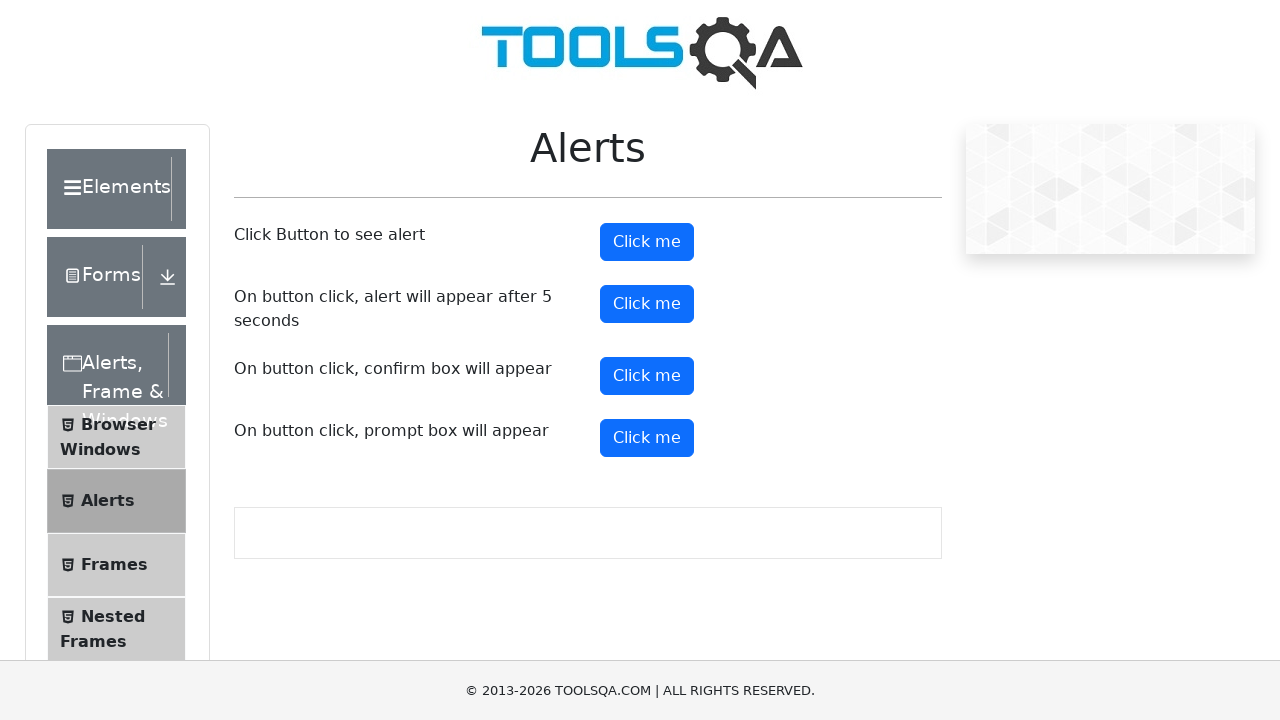

Set up dialog handler to dismiss confirm popup
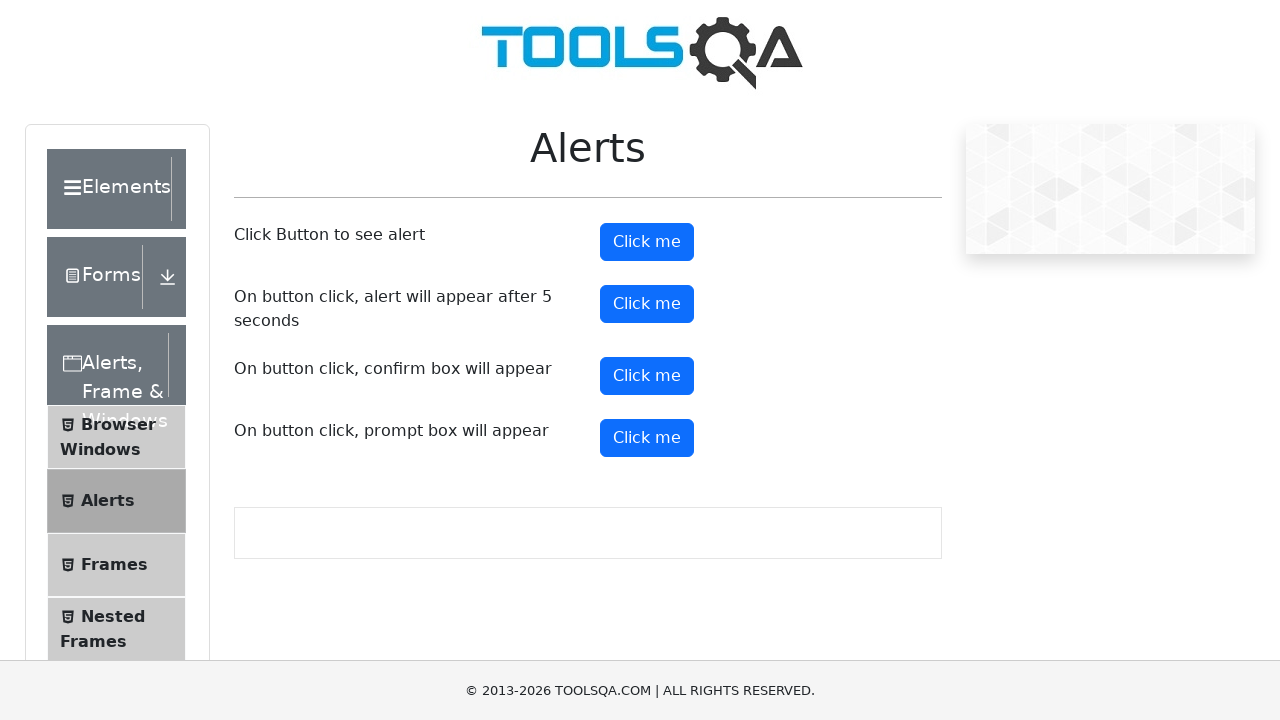

Clicked confirm button to trigger JavaScript confirm alert at (647, 376) on button#confirmButton
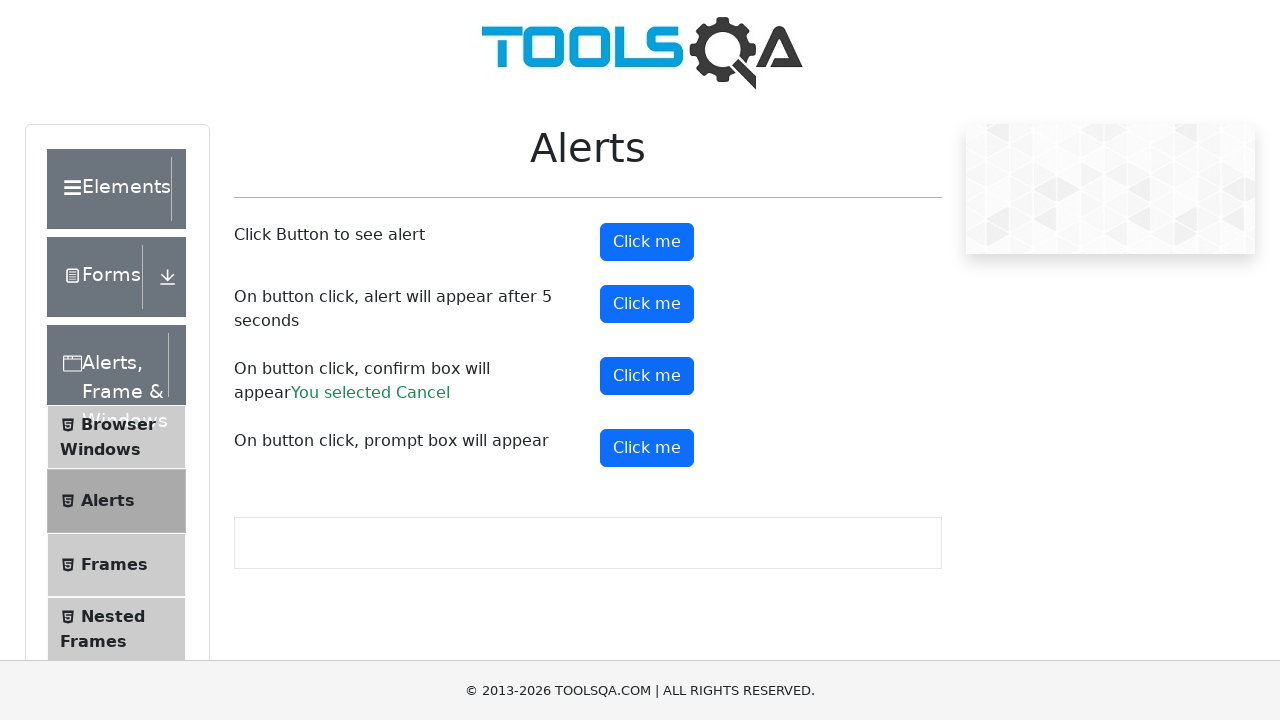

Confirm result text appeared after dismissing alert
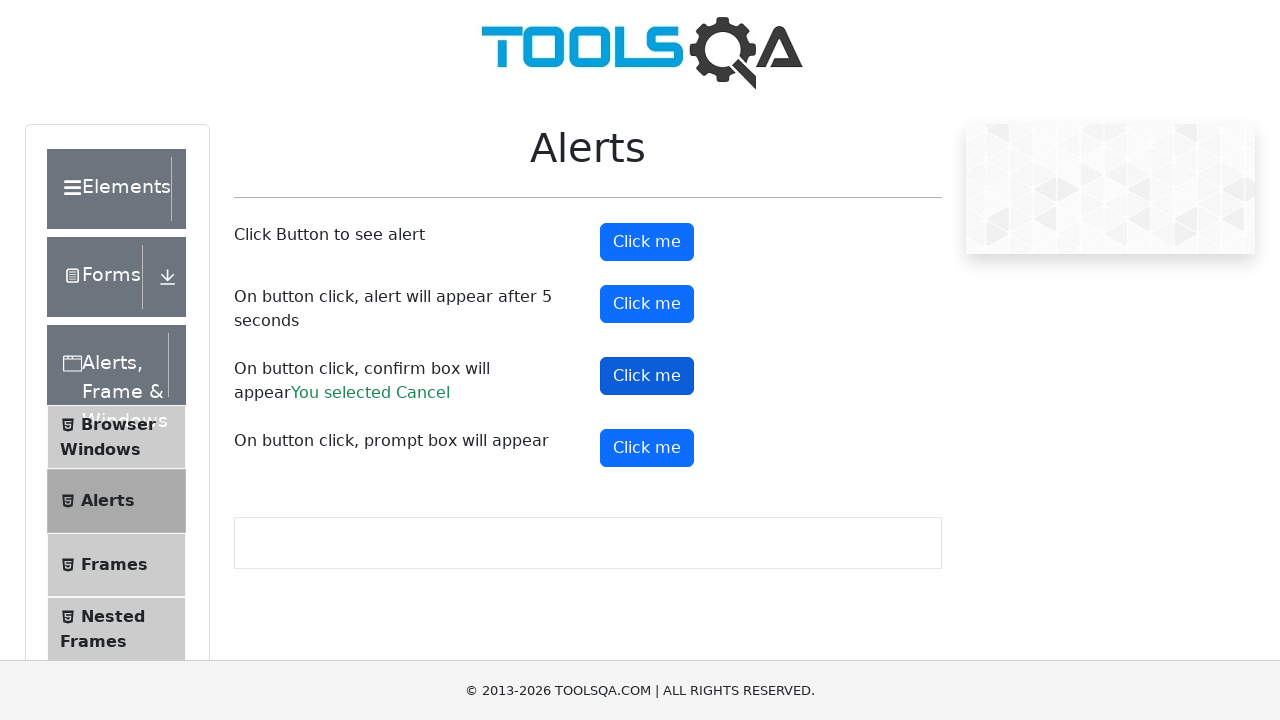

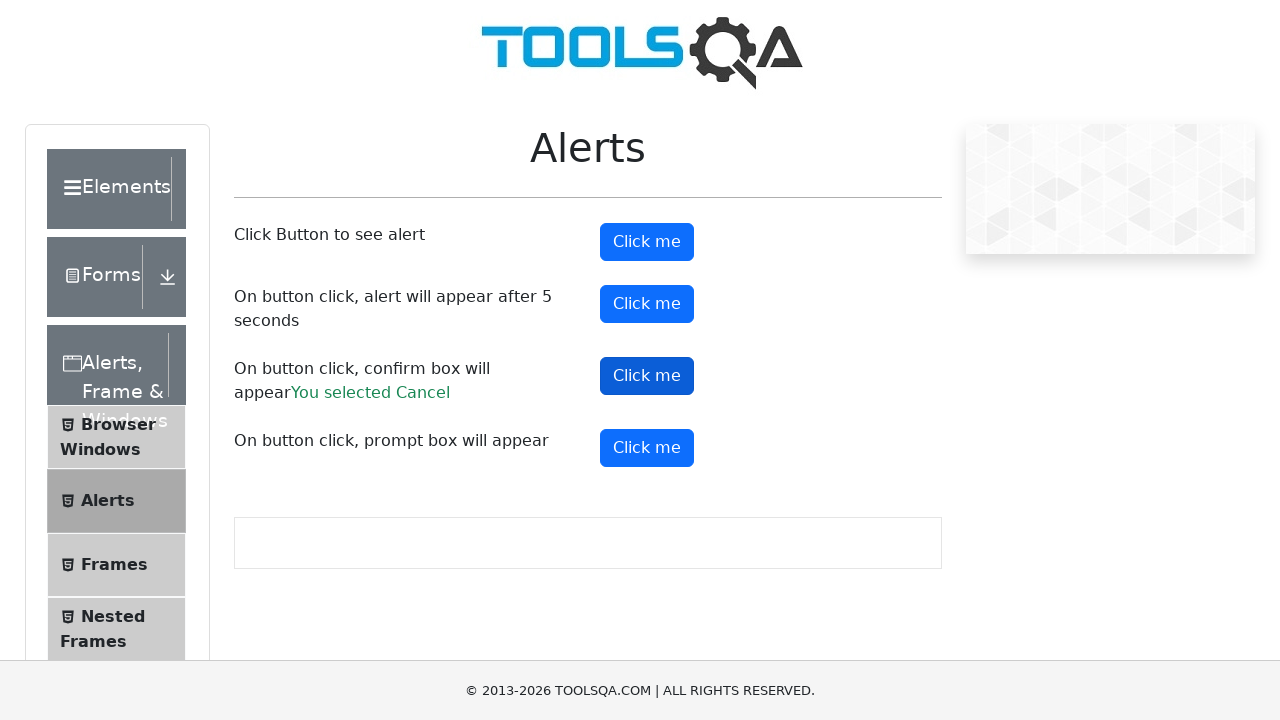